Tests popup and UI validations including hiding/showing elements, handling dialog popups, hovering over elements, and interacting with iframes to click links and verify content.

Starting URL: https://rahulshettyacademy.com/AutomationPractice/

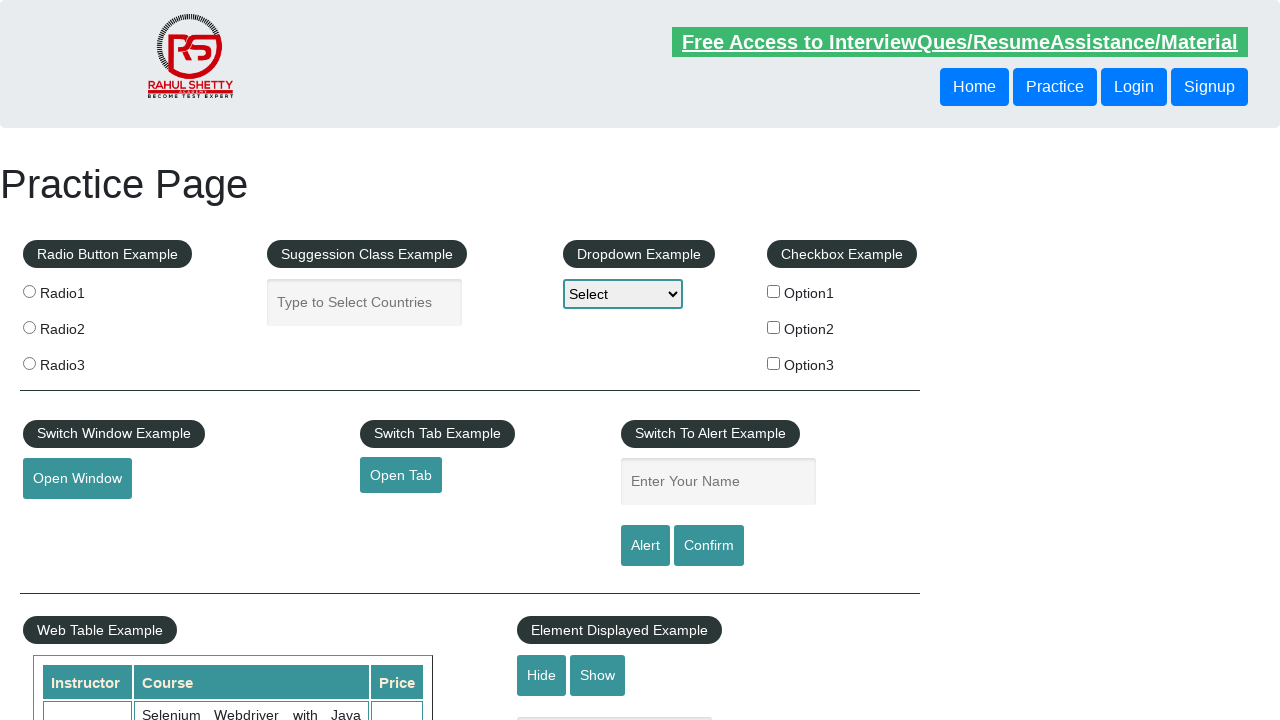

Verified text element is visible
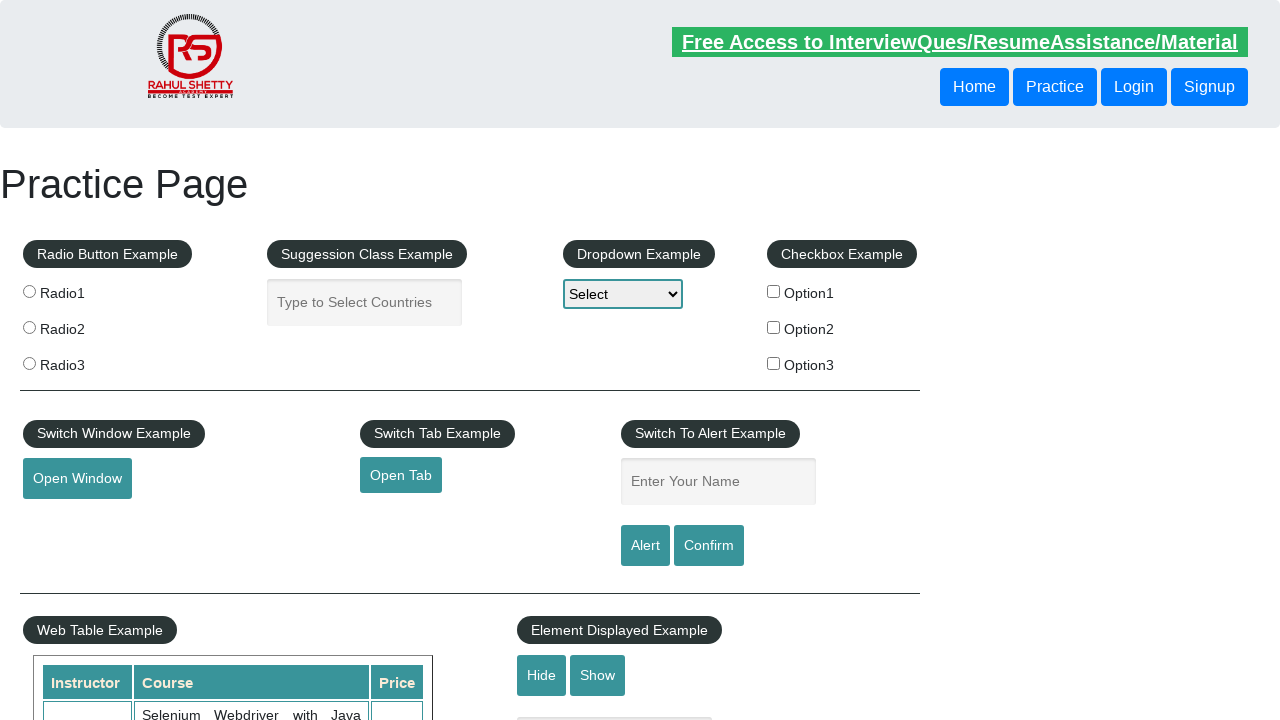

Clicked hide button to hide text element at (542, 675) on #hide-textbox
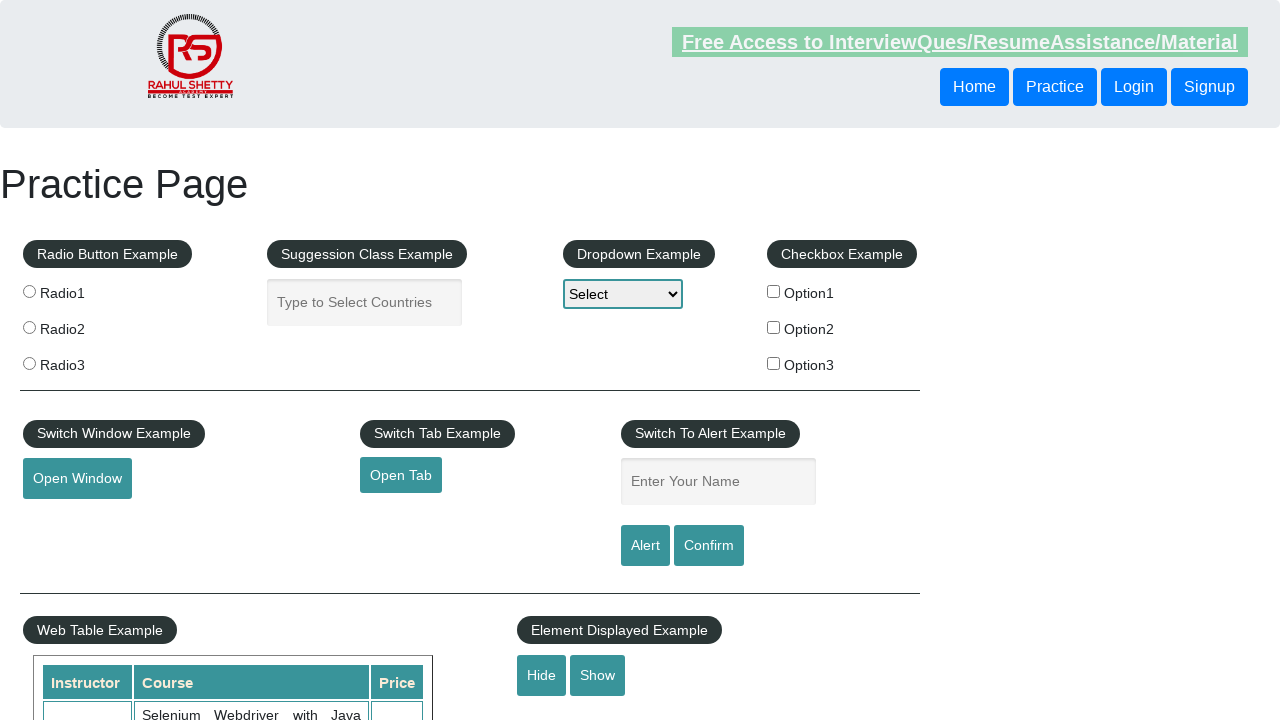

Verified text element is now hidden
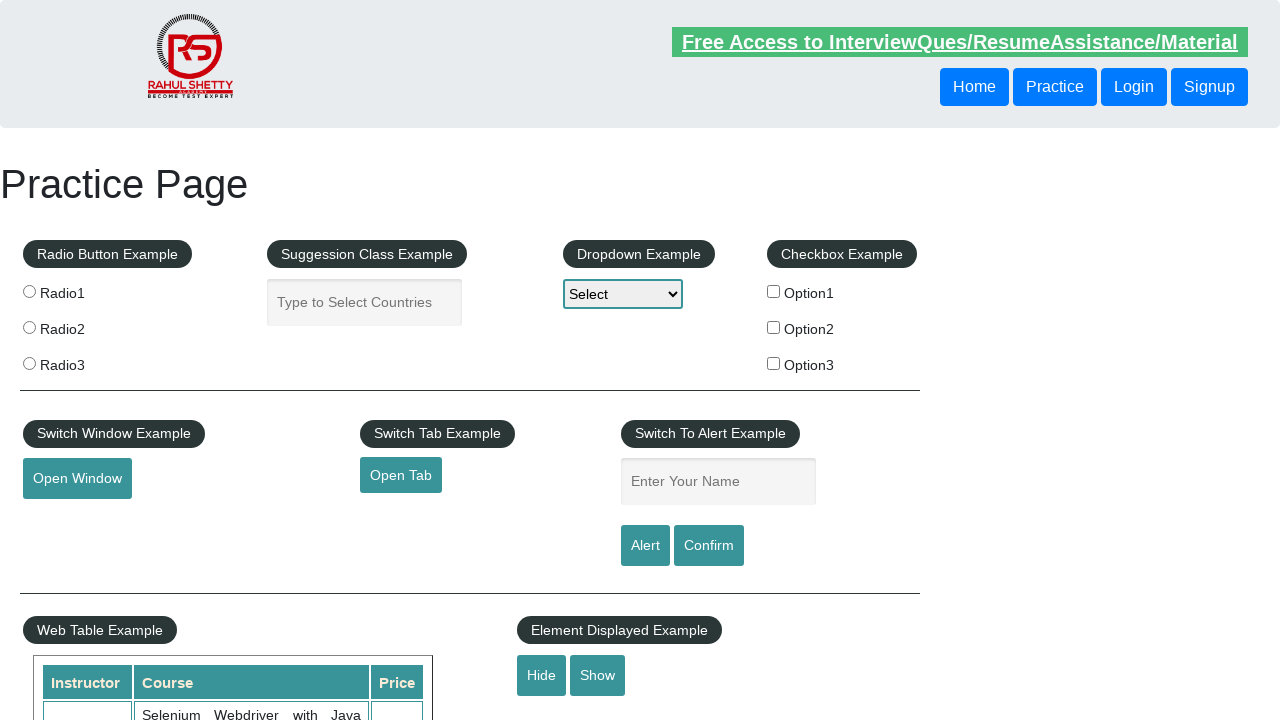

Set up dialog handler to accept popups
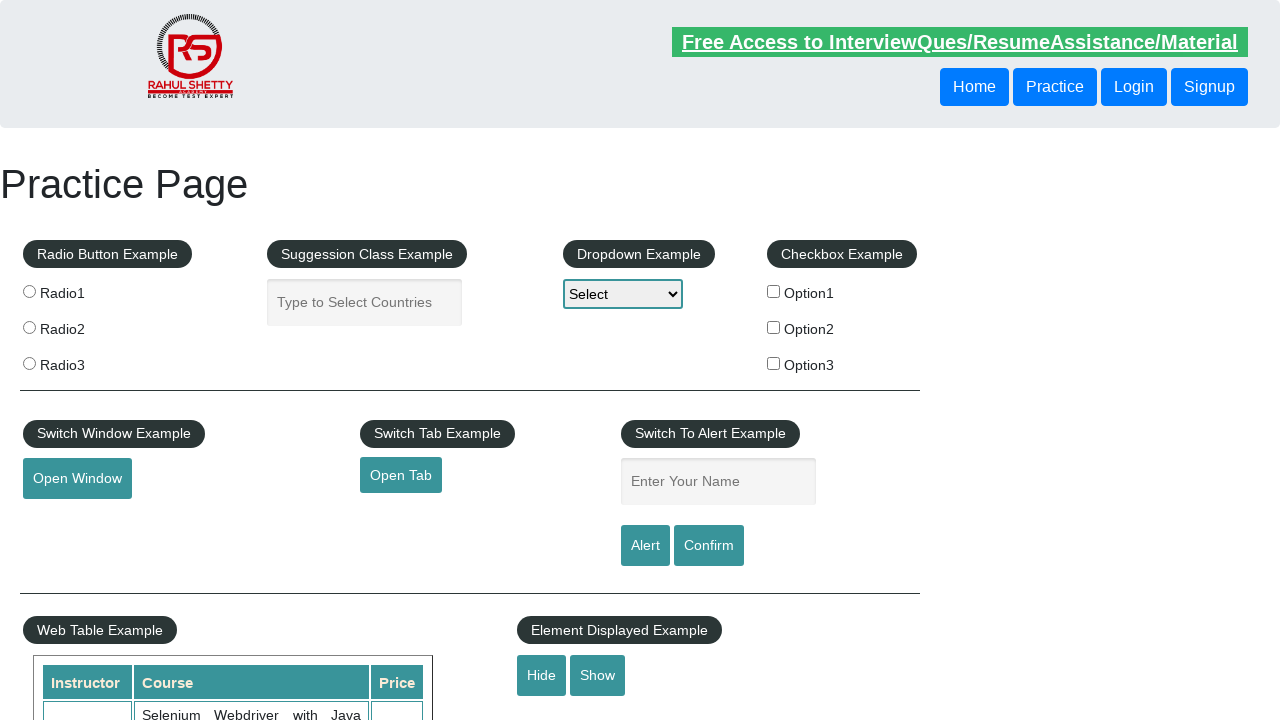

Clicked confirm button to trigger dialog popup at (709, 546) on #confirmbtn
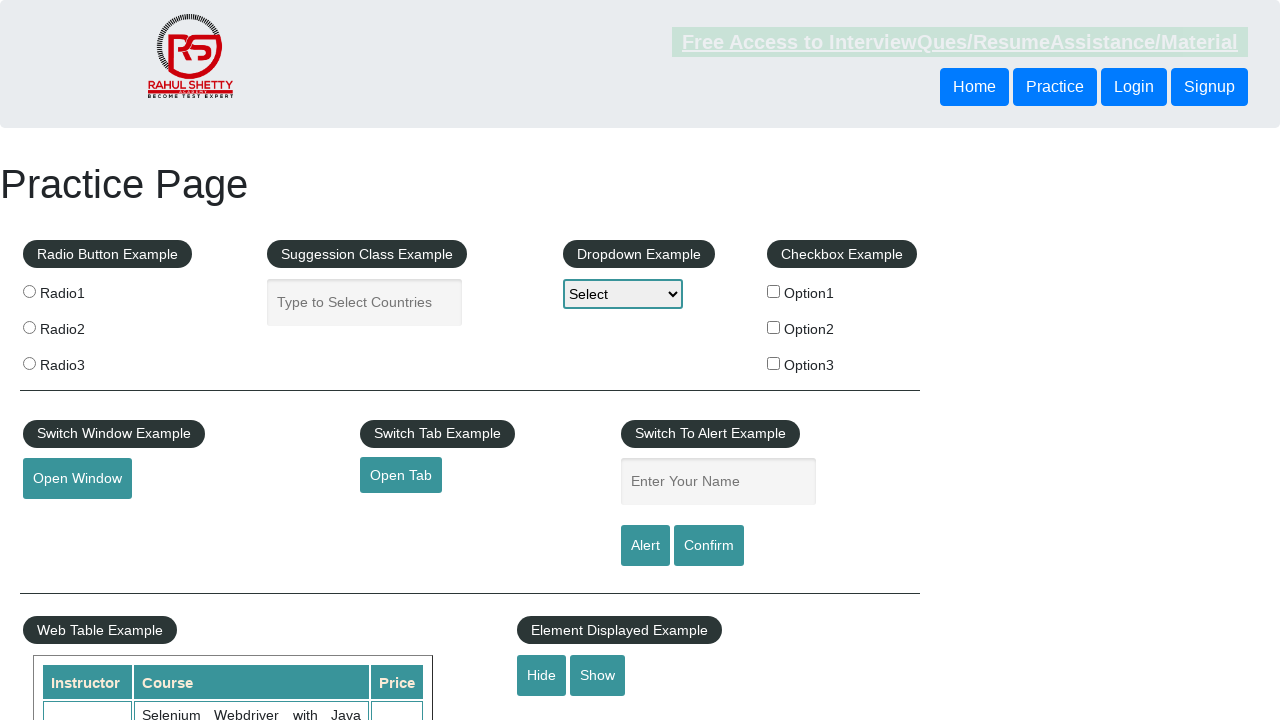

Hovered over mouse hover element at (83, 361) on #mousehover
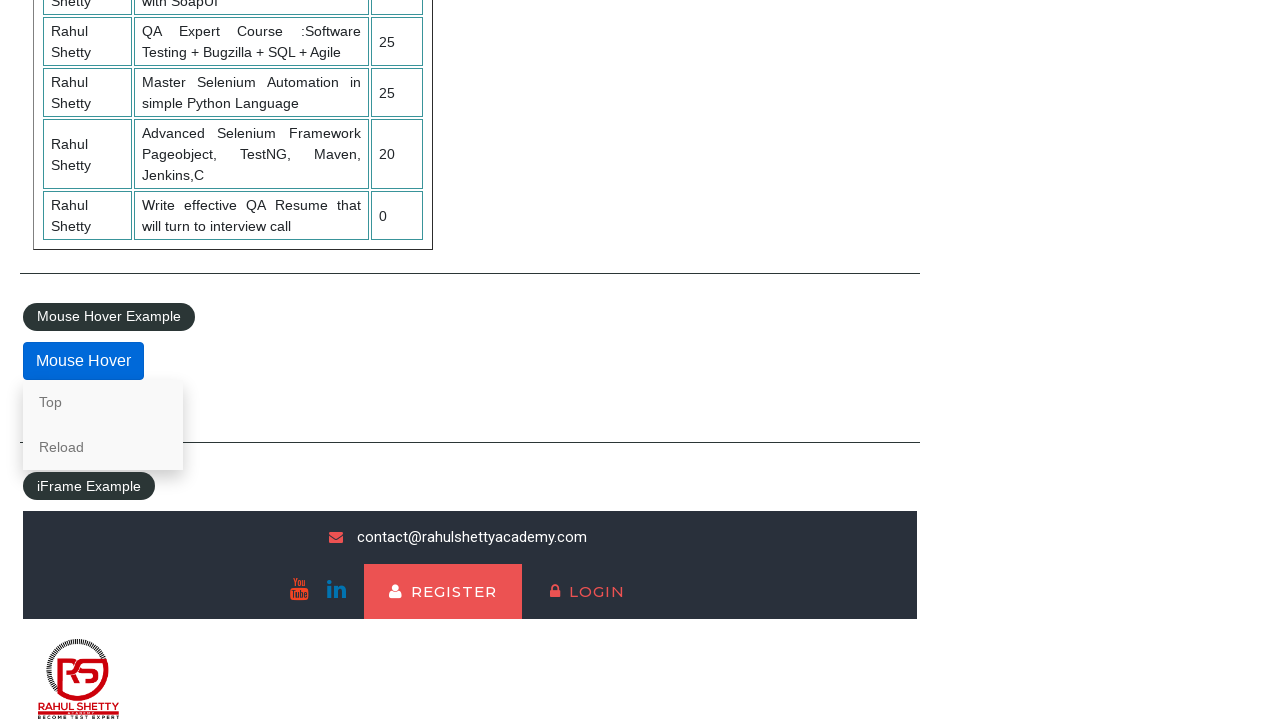

Located iframe element
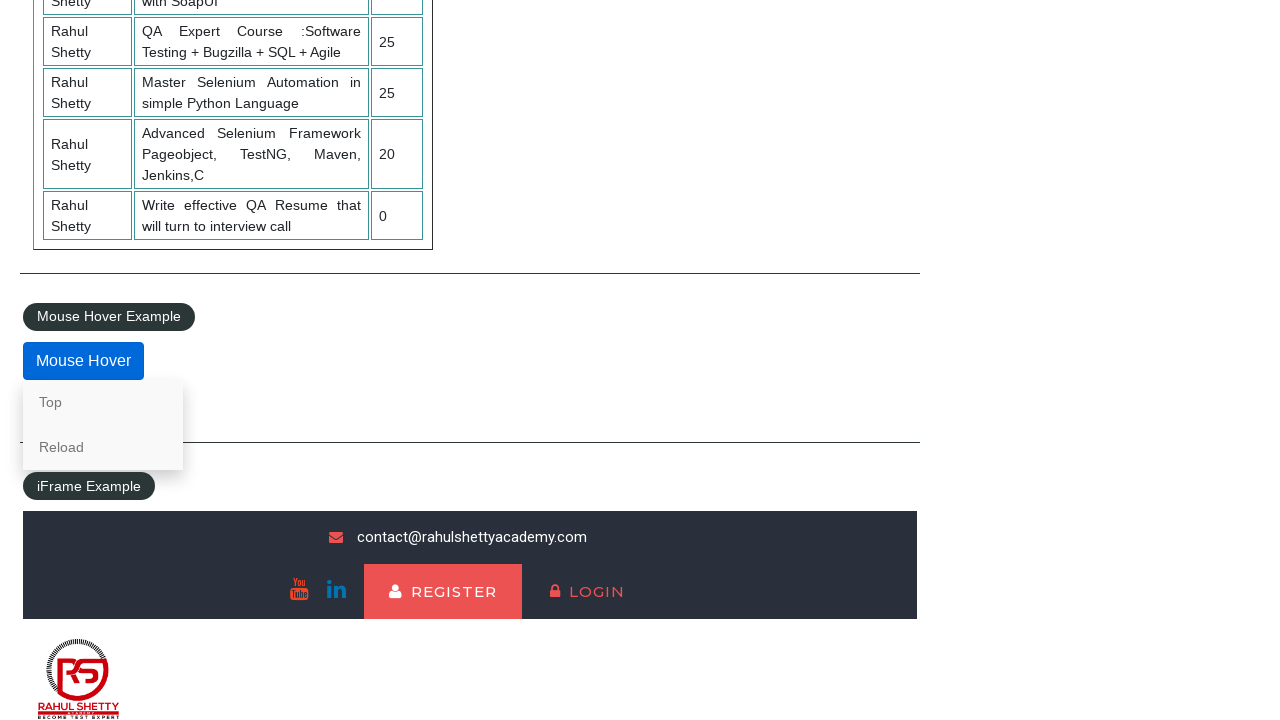

Clicked lifetime access link in iframe at (307, 675) on #courses-iframe >> internal:control=enter-frame >> li a[href*='lifetime-access']
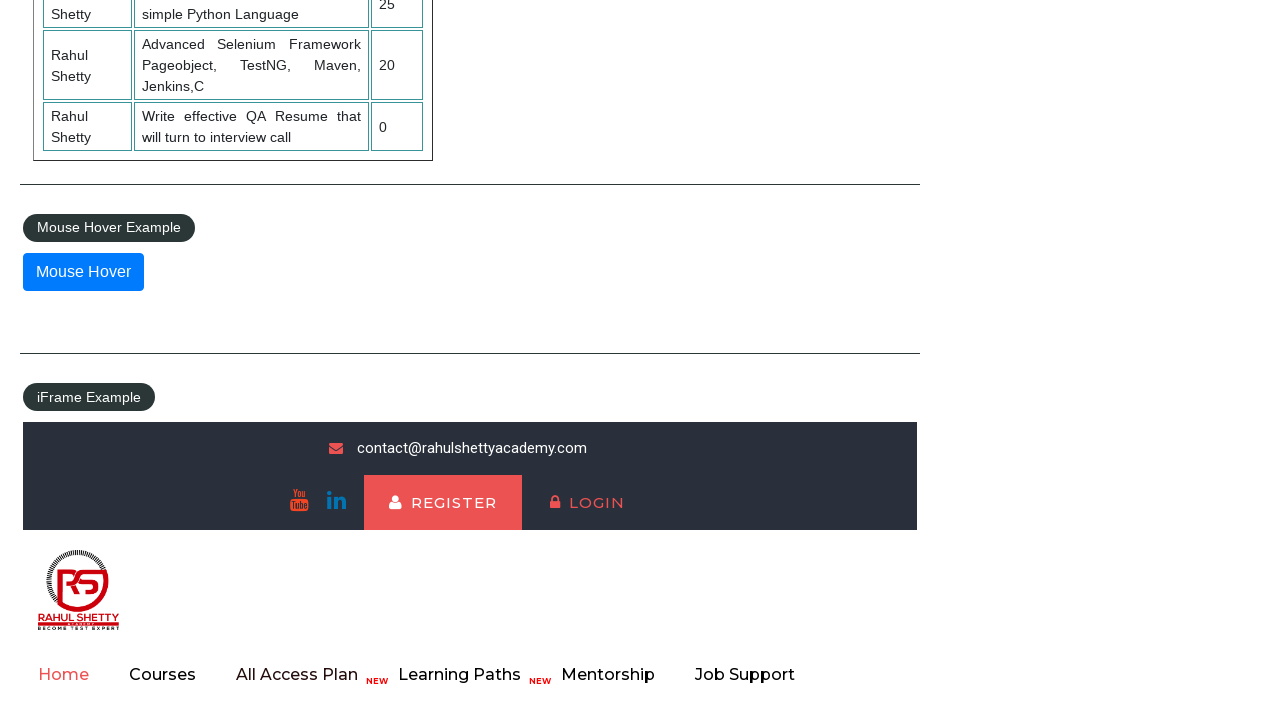

Verified text content in iframe loaded
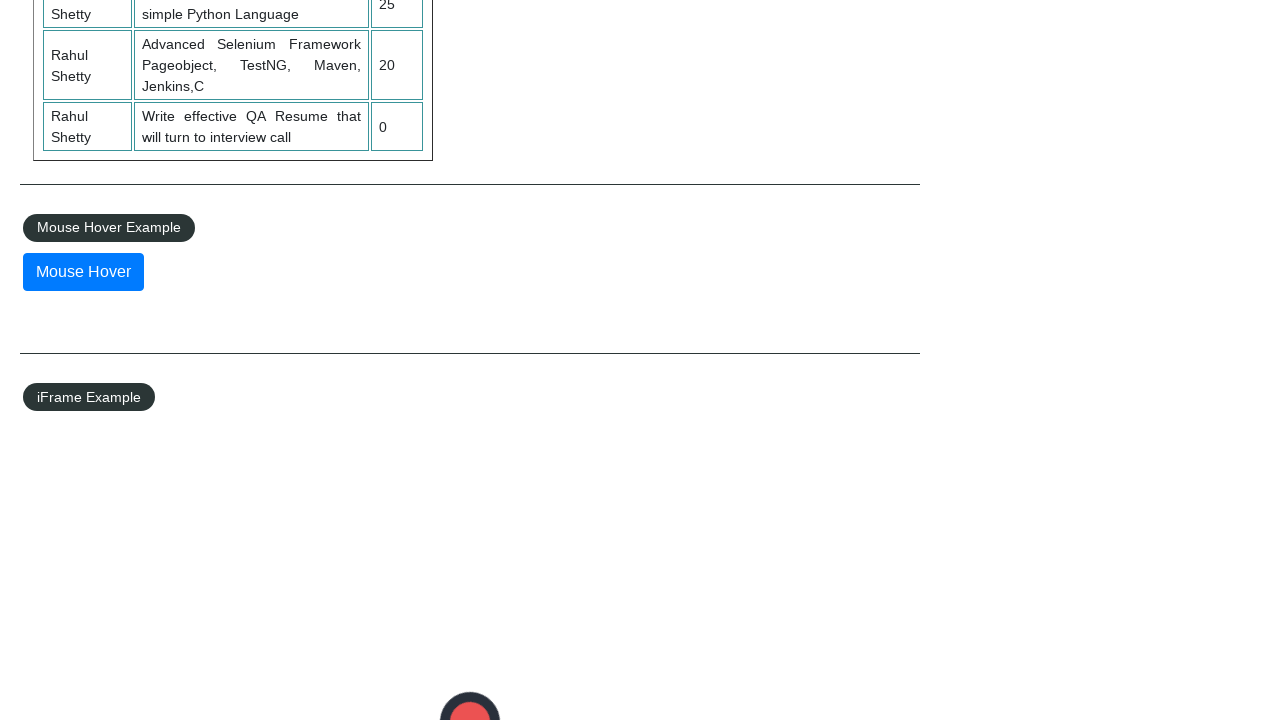

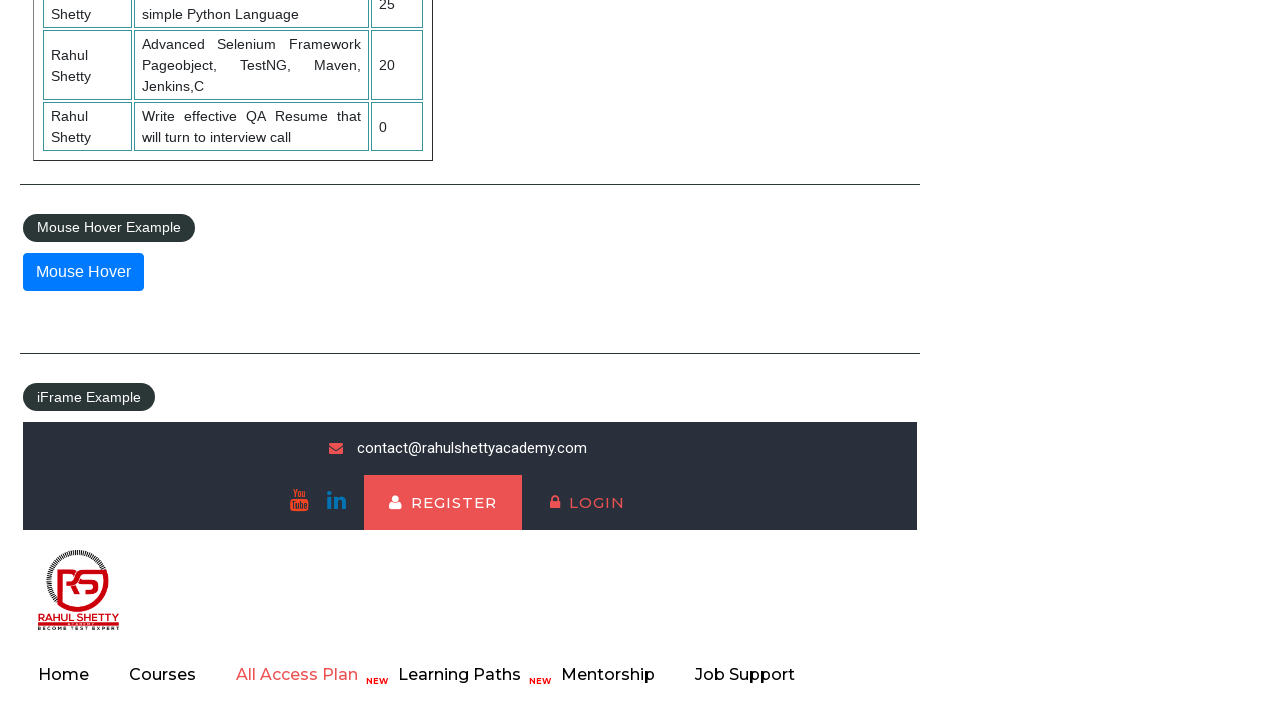